Tests an e-commerce grocery shopping flow by adding specific vegetables (Cucumber, Brocolli, Beetroot) to cart, proceeding to checkout, and applying a promo code to verify discount functionality.

Starting URL: https://rahulshettyacademy.com/seleniumPractise/

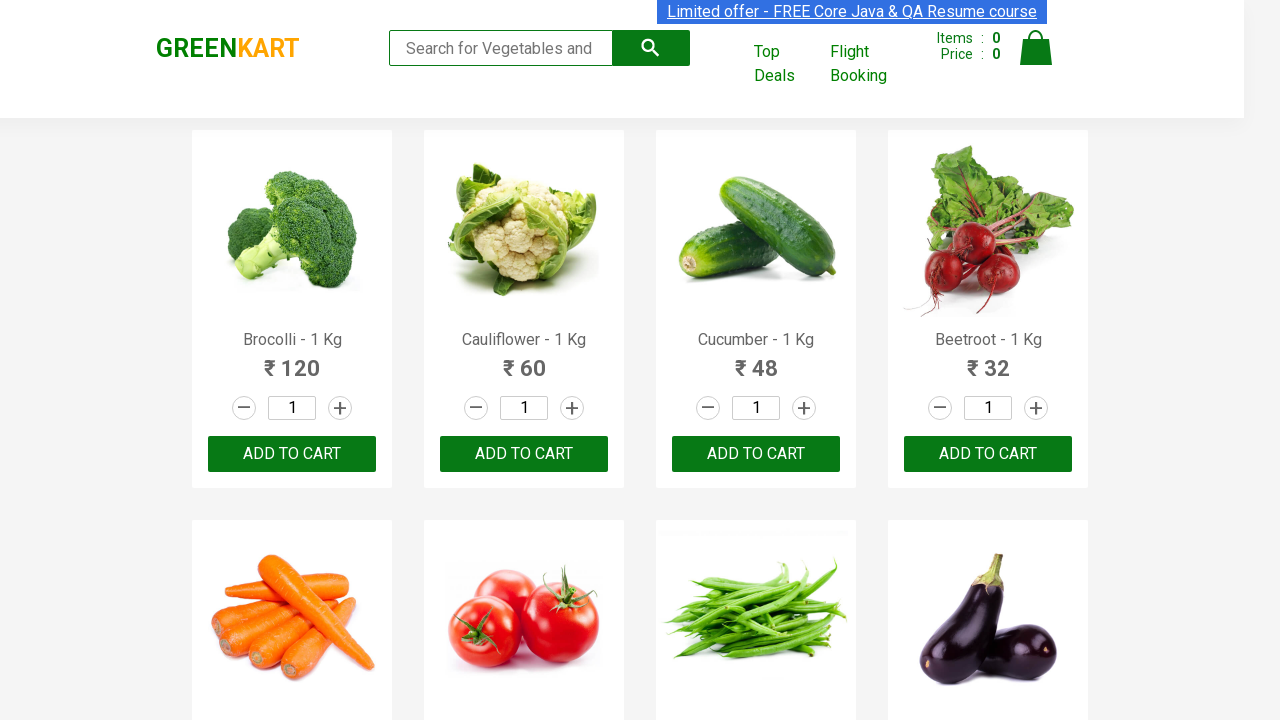

Waited for product list to load
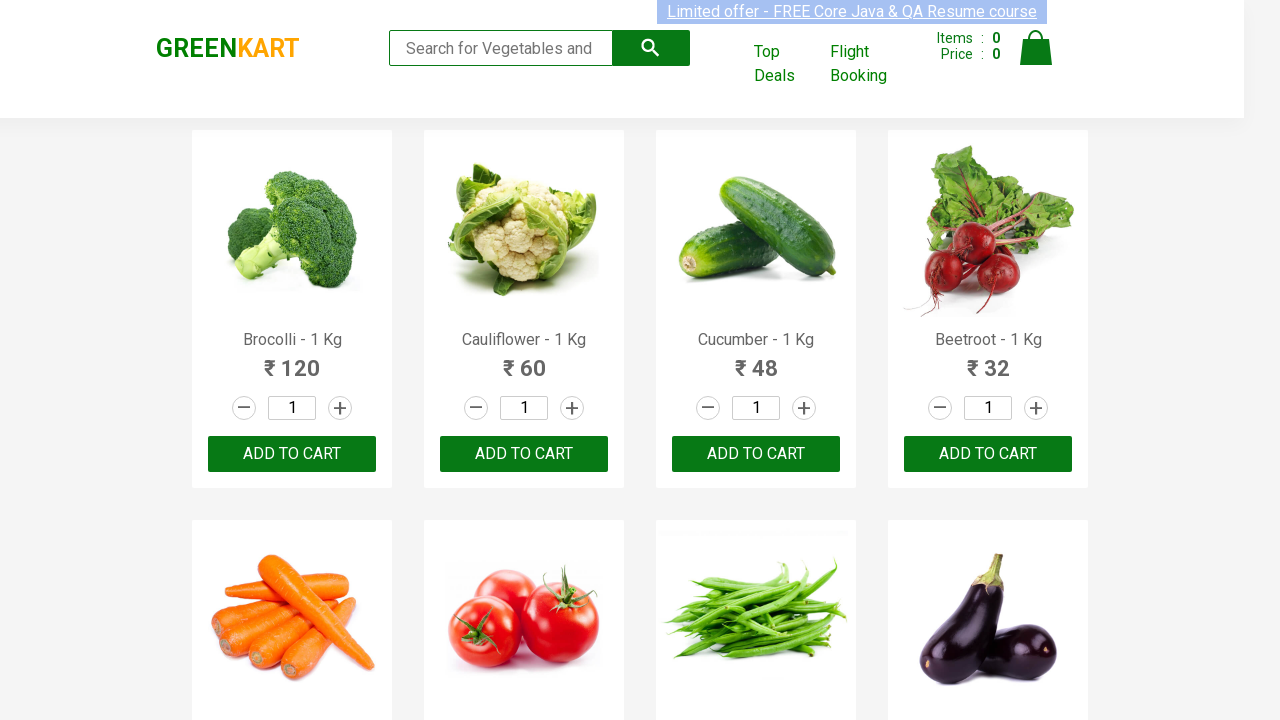

Retrieved all product elements from the page
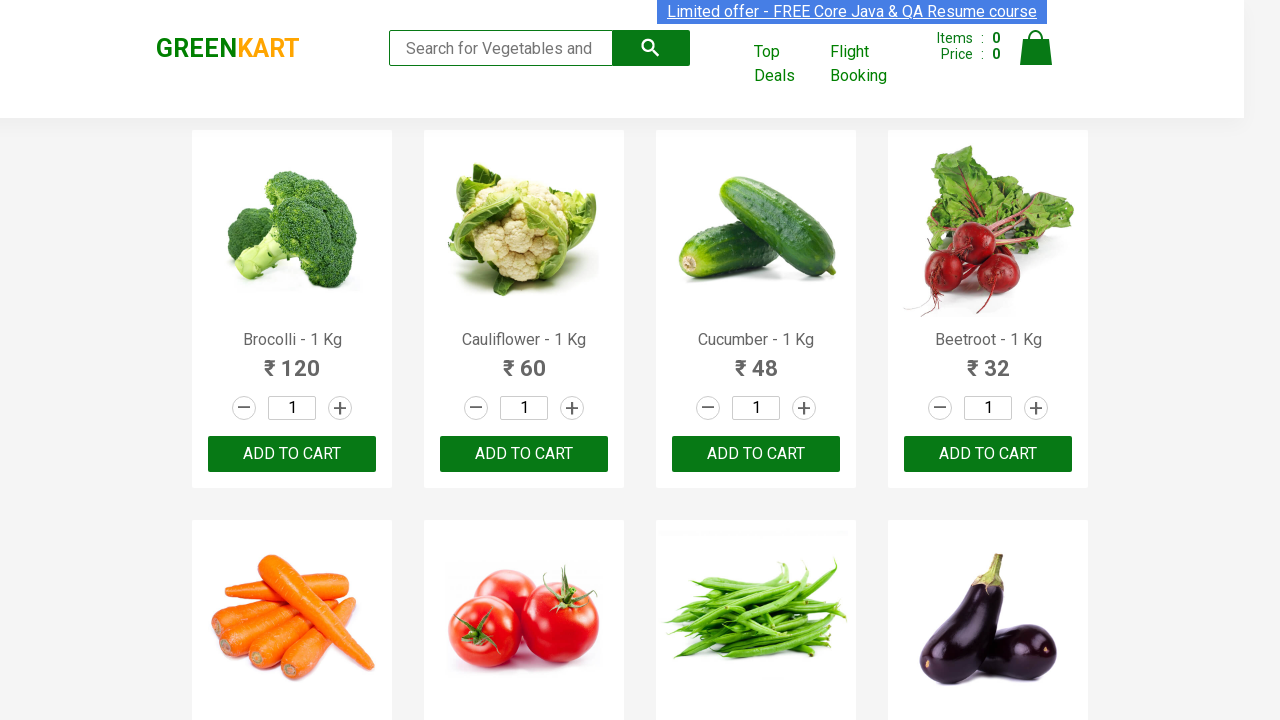

Added Brocolli to cart at (292, 454) on xpath=//div[@class='product-action']/button >> nth=0
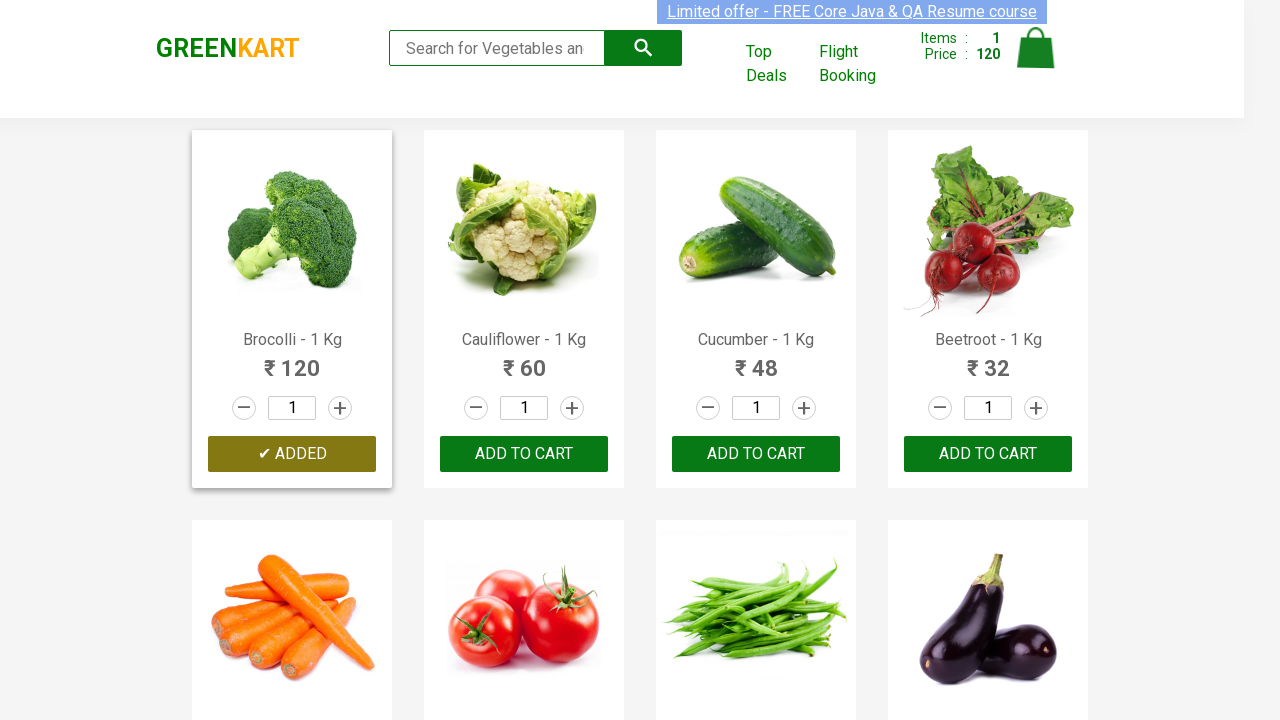

Added Cucumber to cart at (756, 454) on xpath=//div[@class='product-action']/button >> nth=2
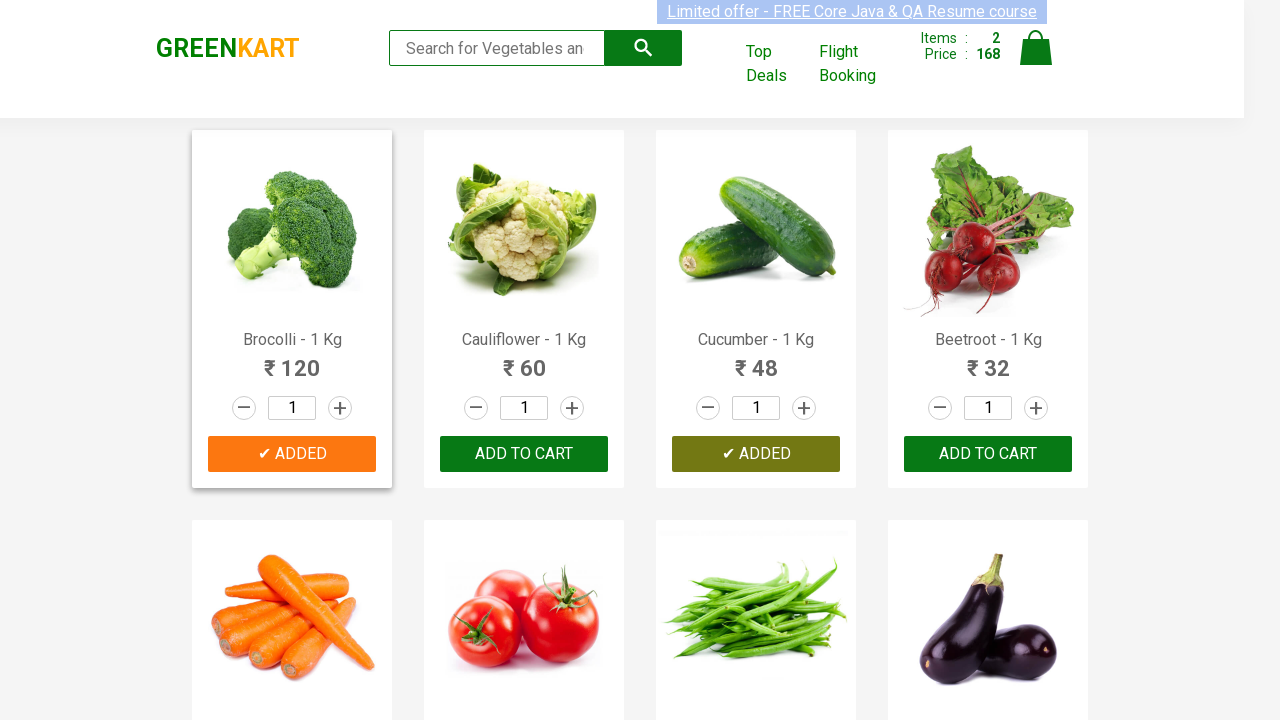

Added Beetroot to cart at (988, 454) on xpath=//div[@class='product-action']/button >> nth=3
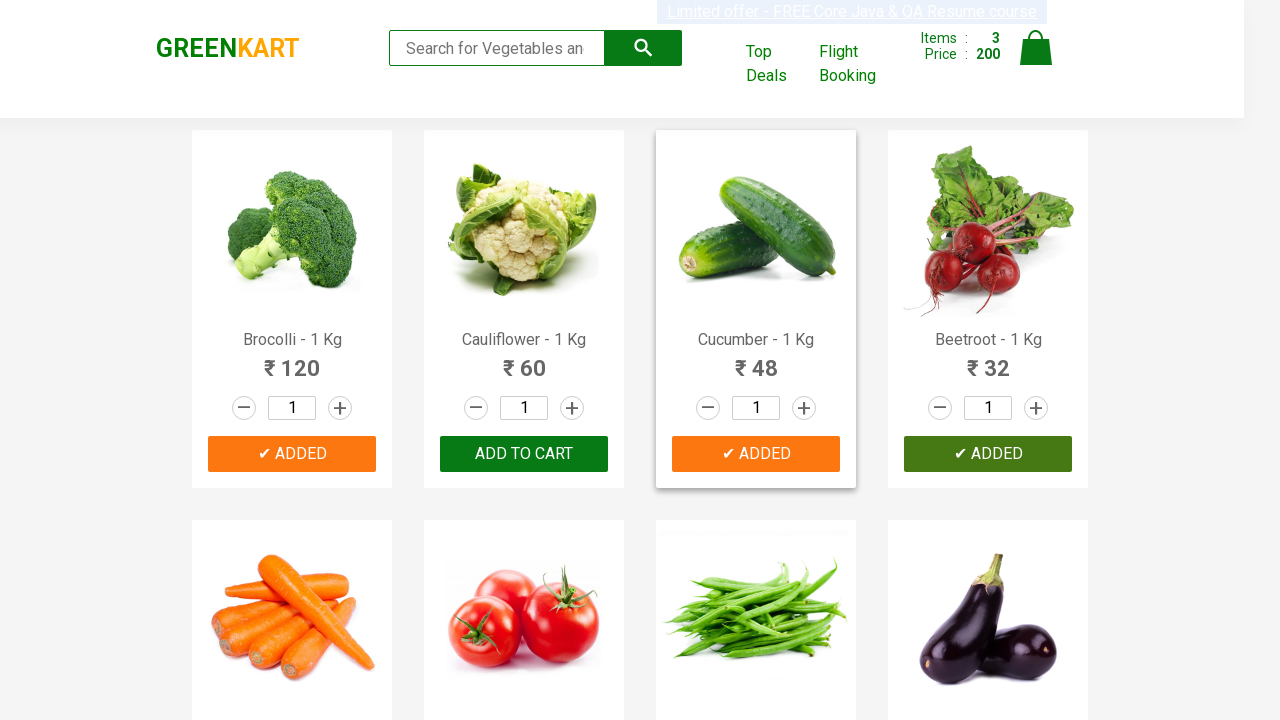

Clicked on cart icon to view shopping cart at (1036, 48) on img[alt='Cart']
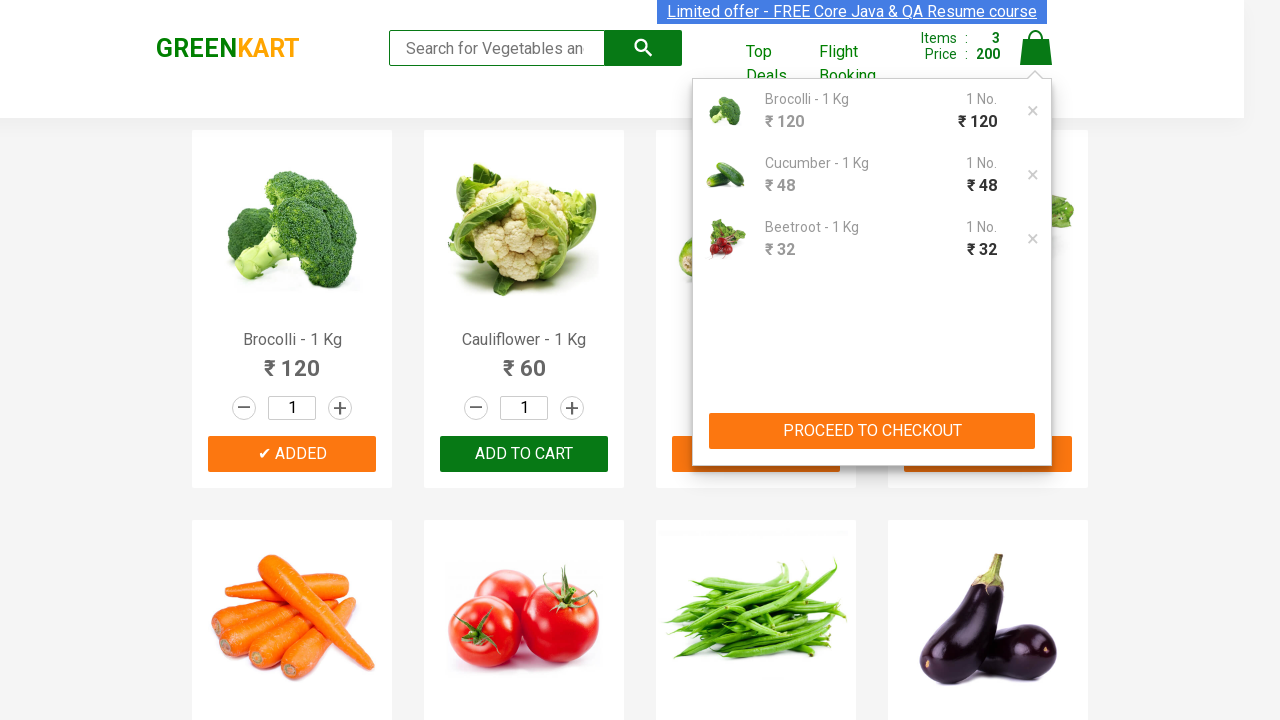

Clicked 'PROCEED TO CHECKOUT' button at (872, 431) on xpath=//button[contains(text(),'PROCEED TO CHECKOUT')]
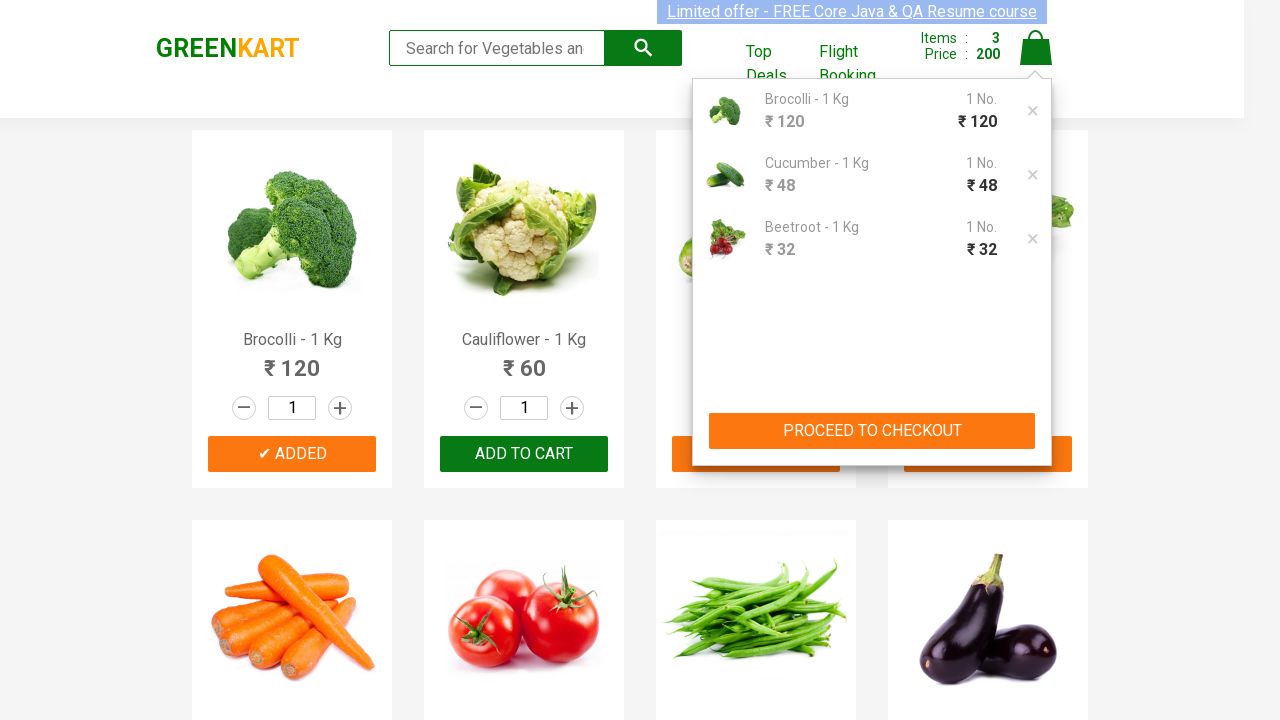

Promo code input field is now visible
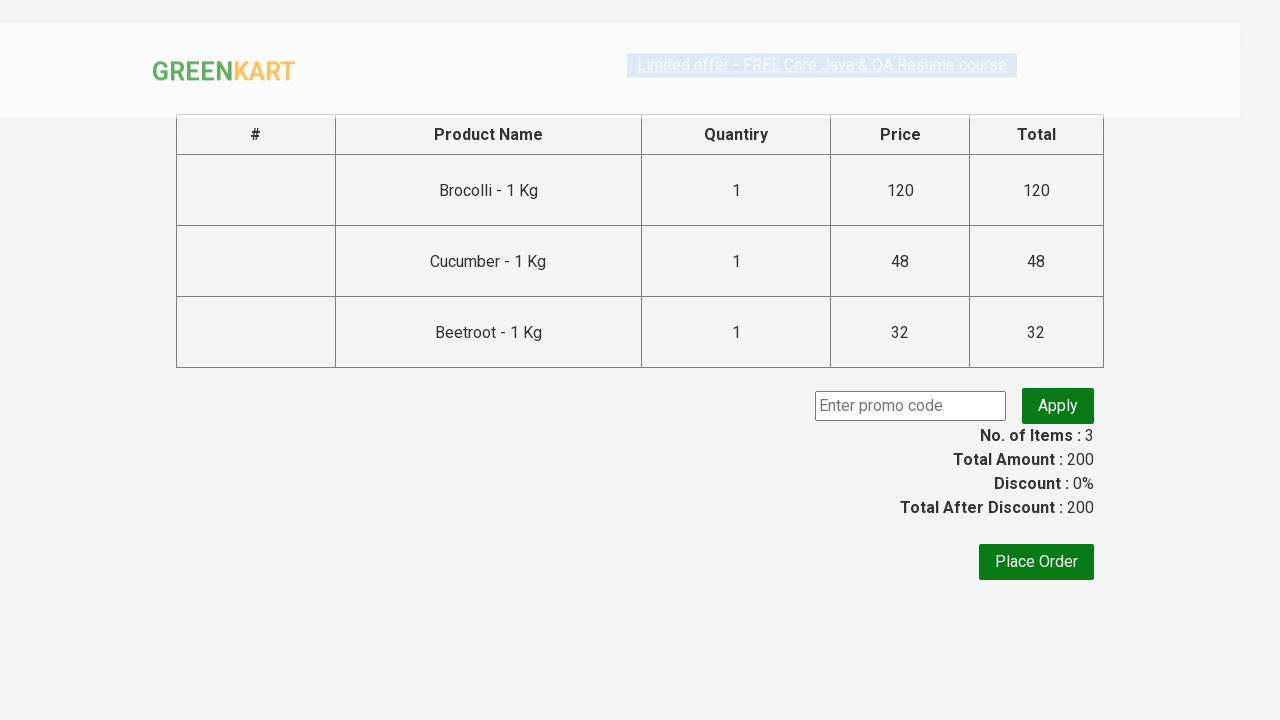

Entered promo code 'rahulshettyacademy' in the promo field on input.promoCode
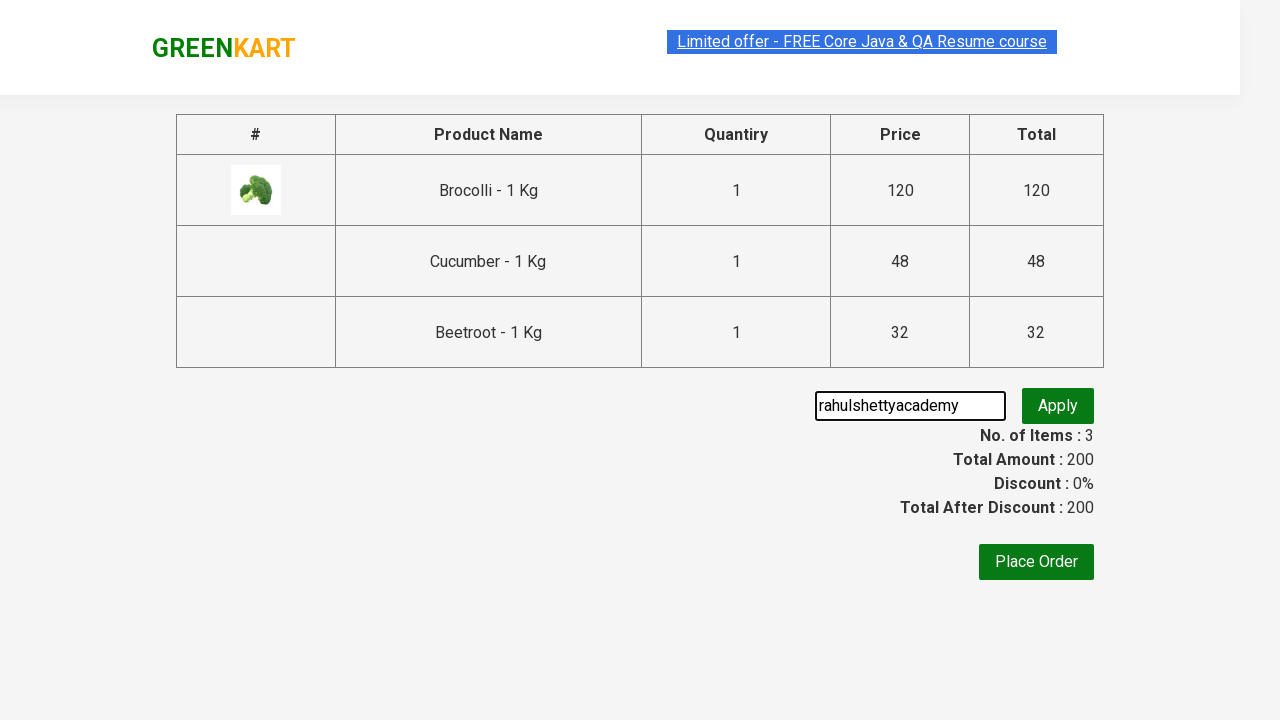

Clicked 'Apply' button to apply the promo code at (1058, 406) on button.promoBtn
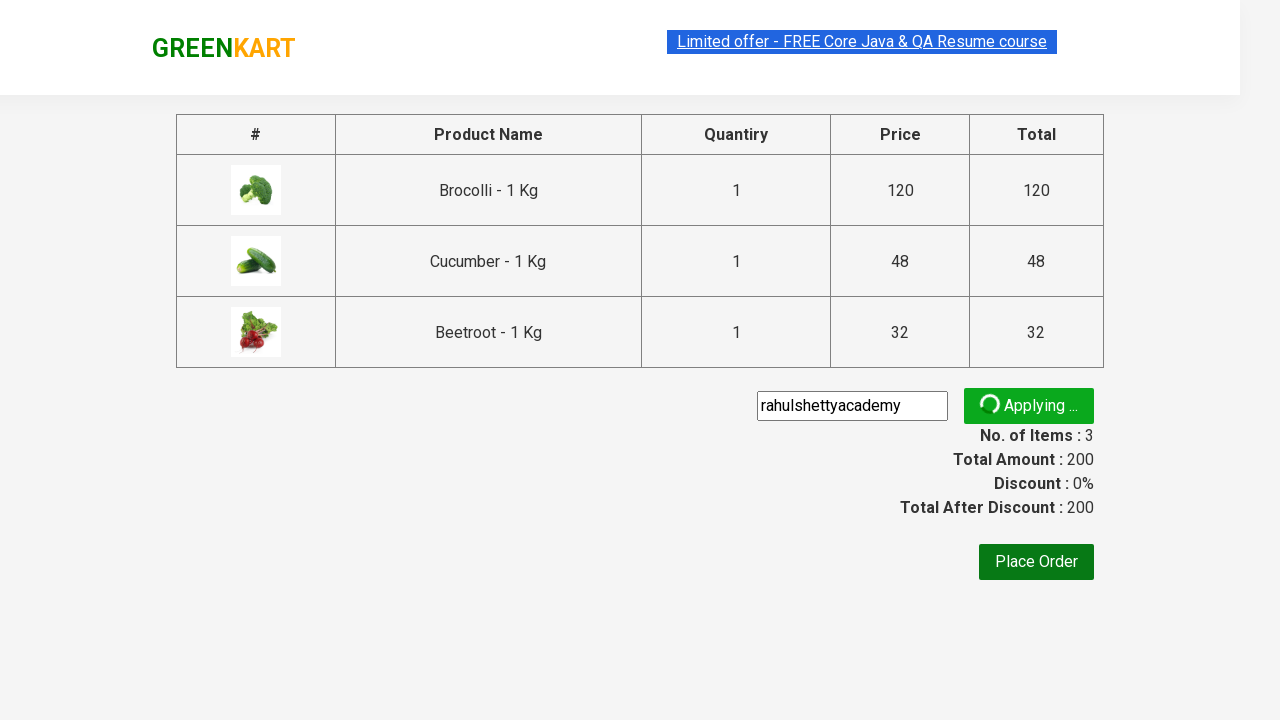

Promo code discount applied successfully
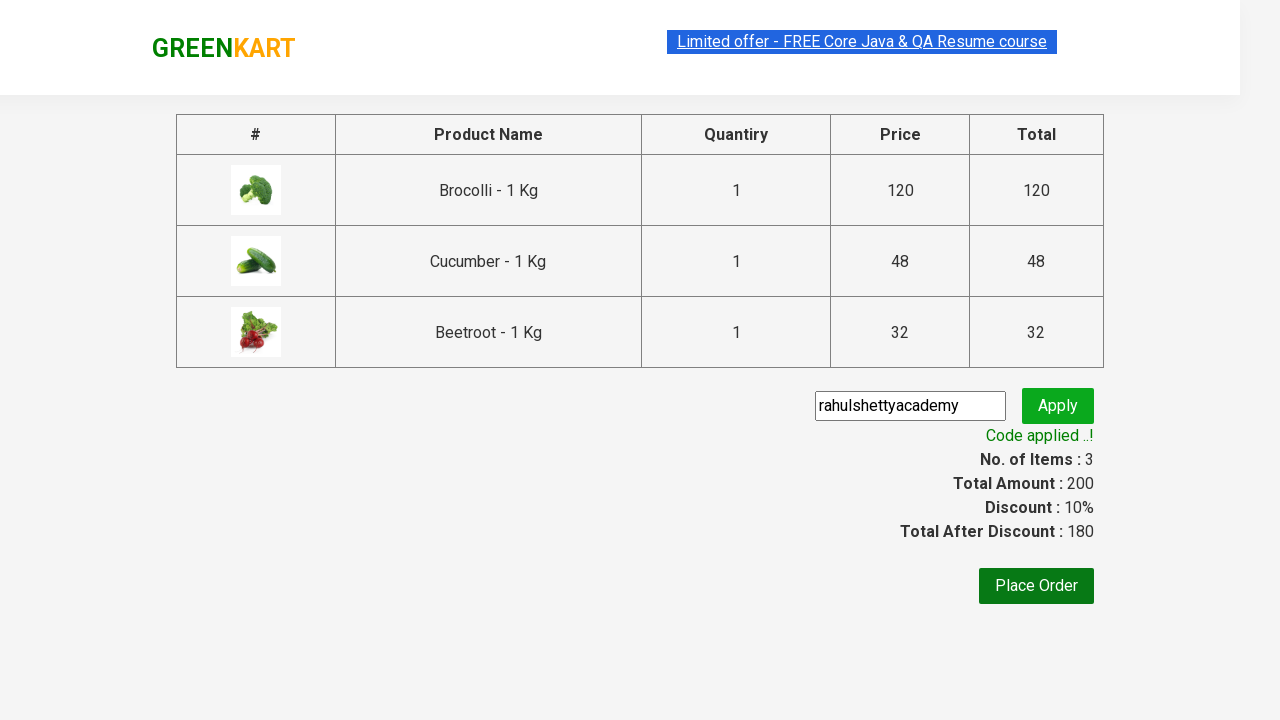

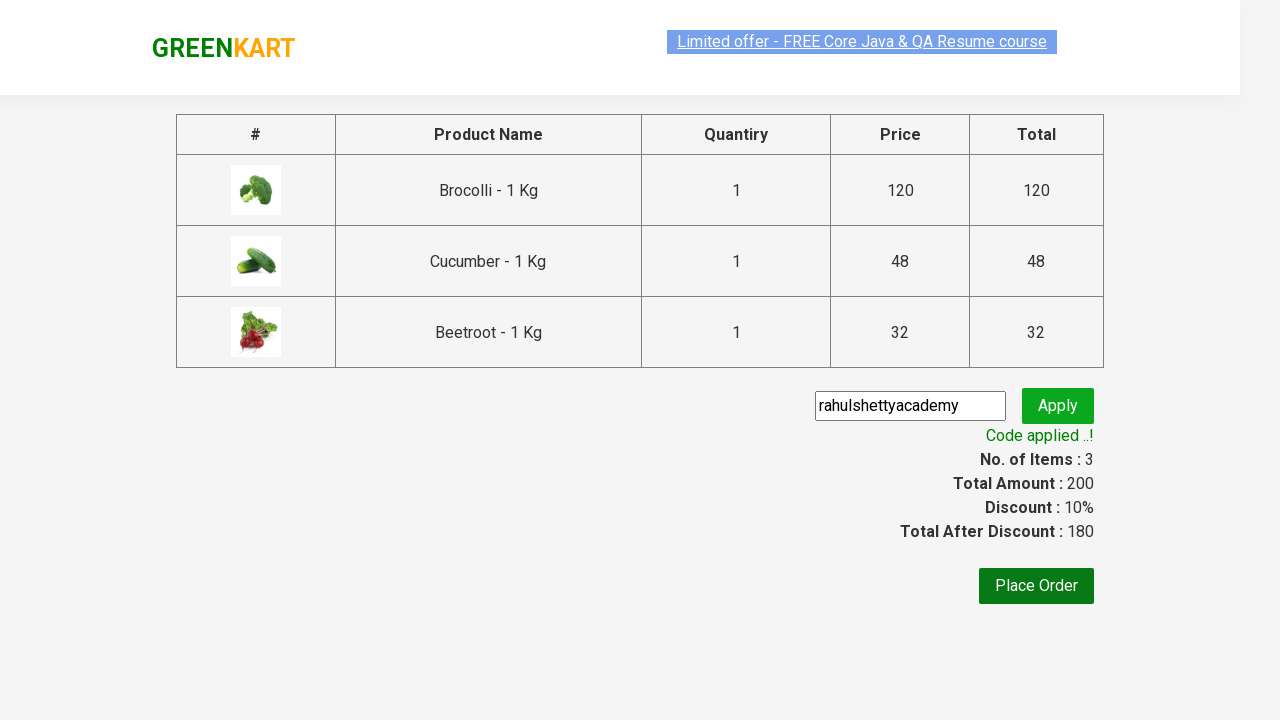